Tests dropdown select functionality by selecting Option 3, then Option 2, and verifying the result displays the final selection.

Starting URL: https://kristinek.github.io/site/examples/actions

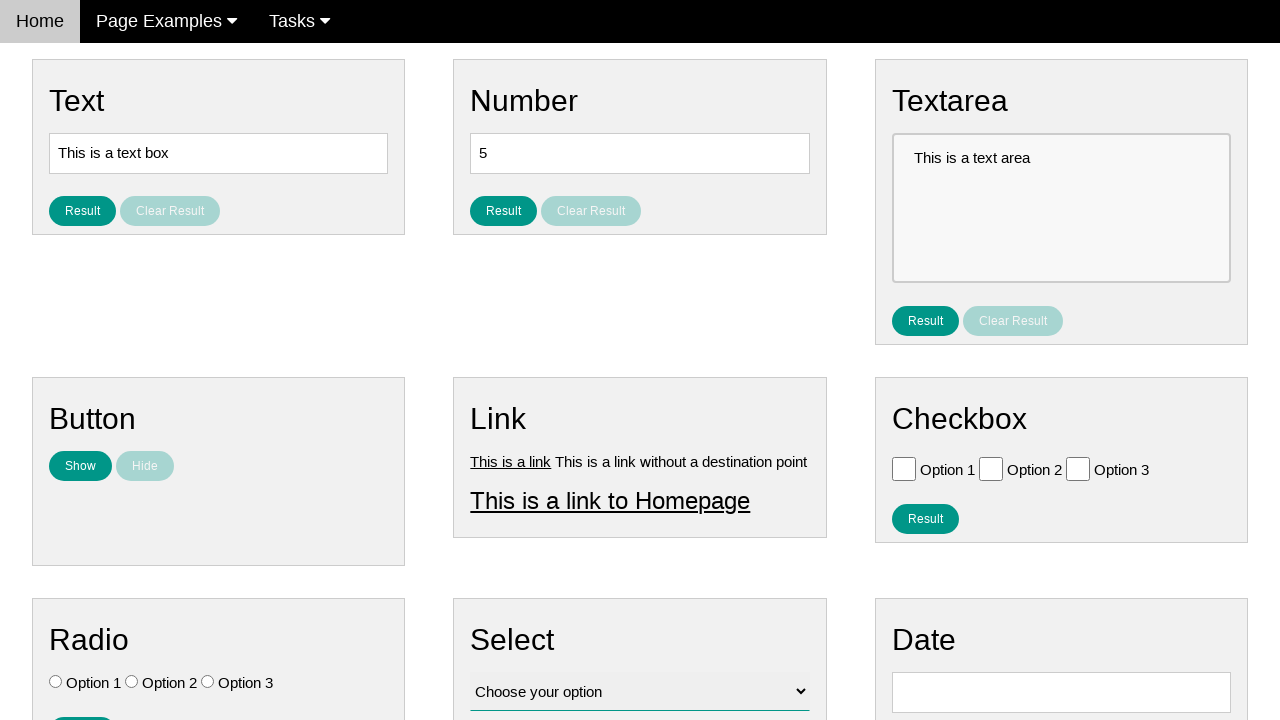

Selected Option 3 (index 3) from dropdown on #vfb-12
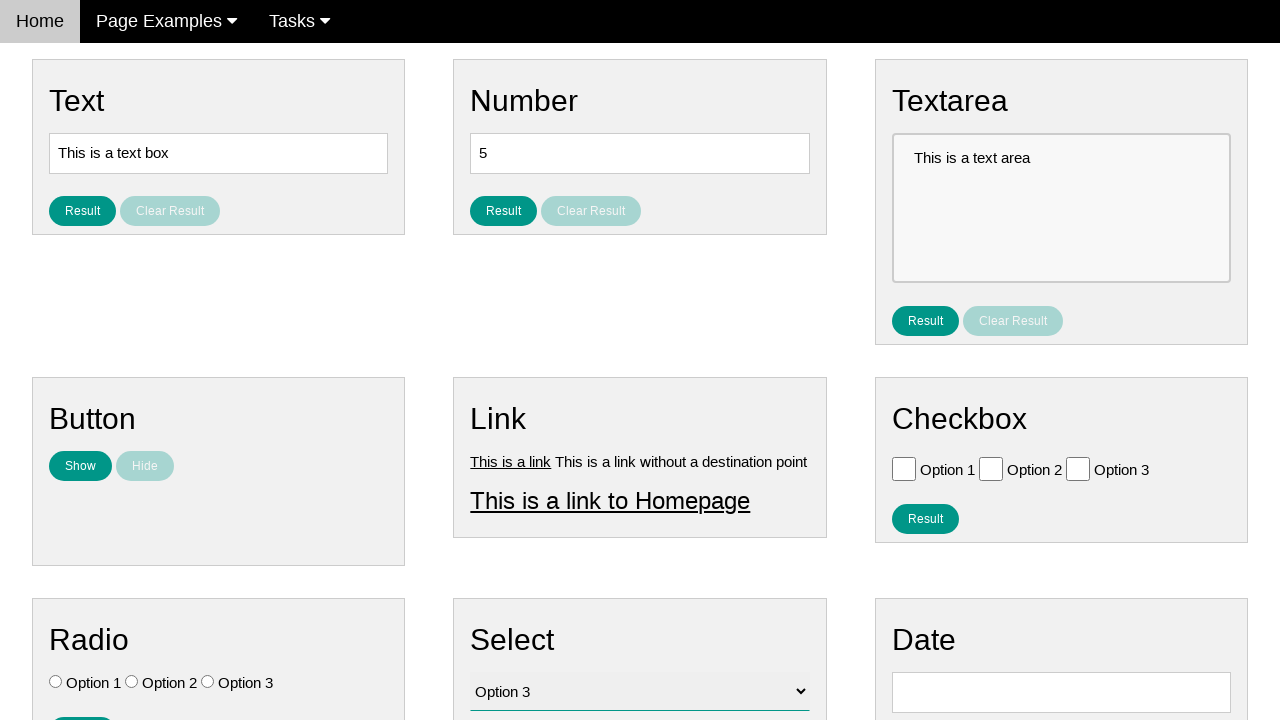

Selected Option 2 (index 2) from dropdown on #vfb-12
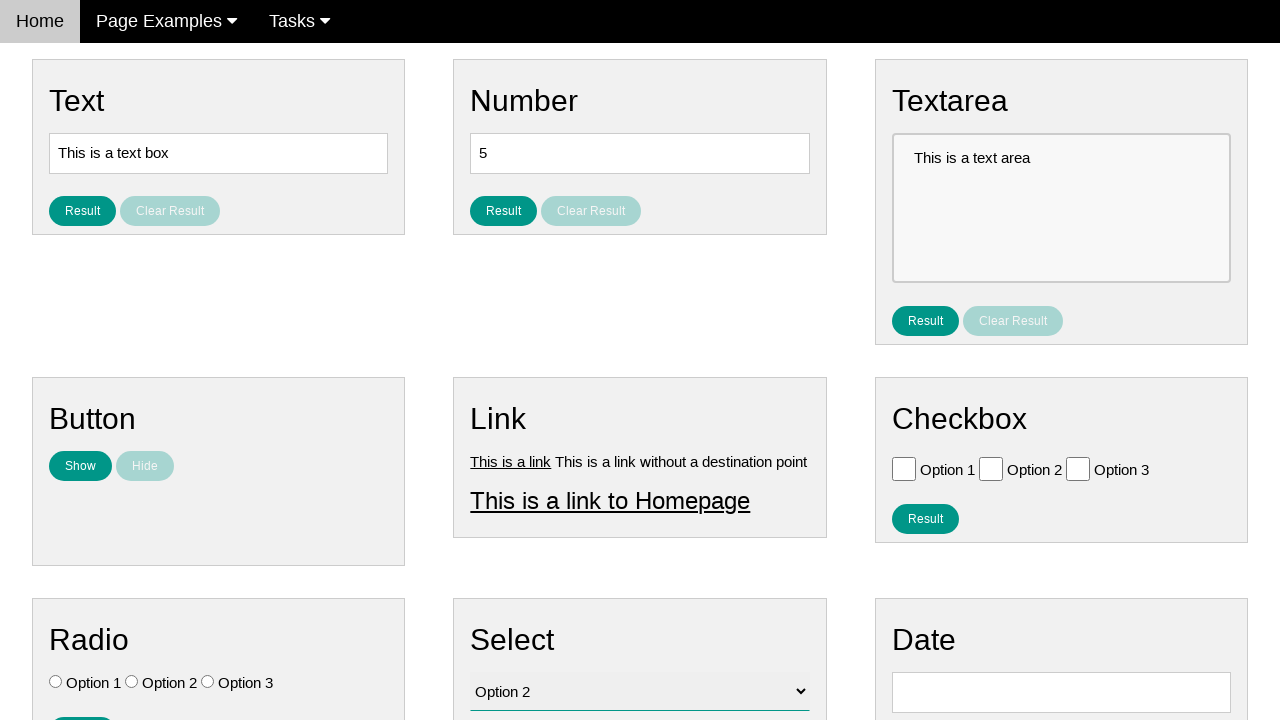

Clicked result button to display selection at (504, 424) on #result_button_select
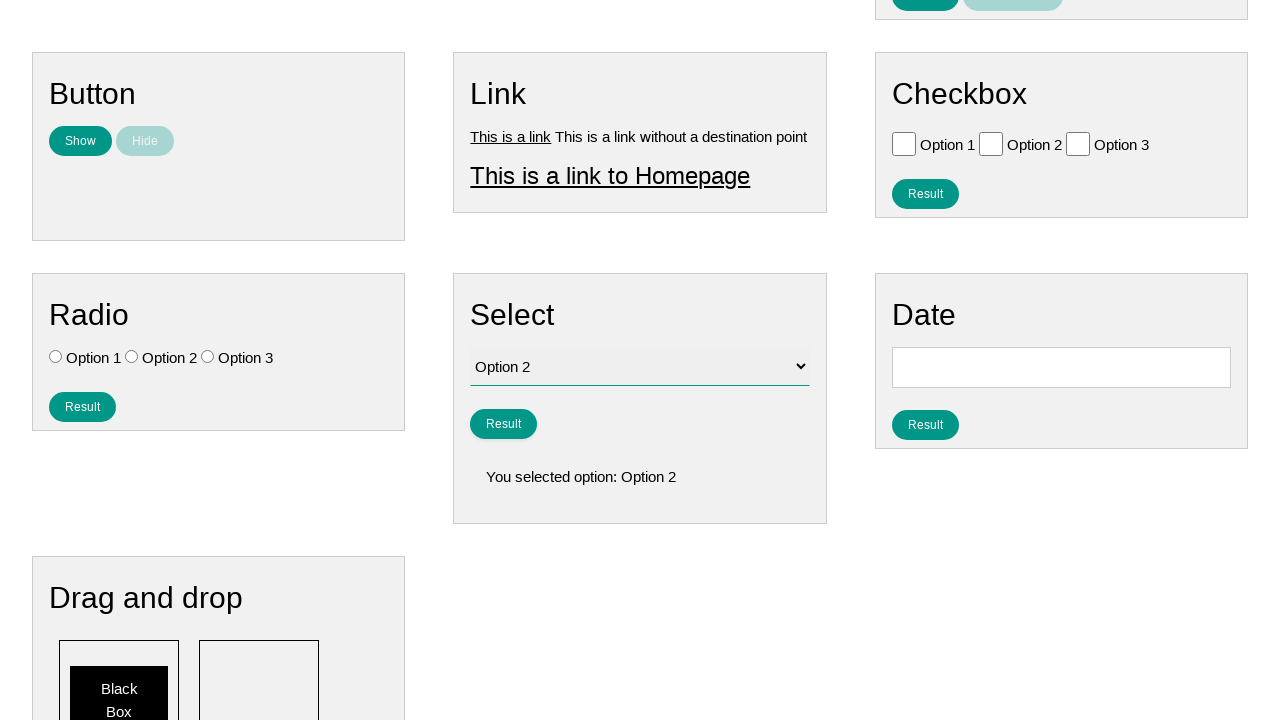

Result text loaded and verified
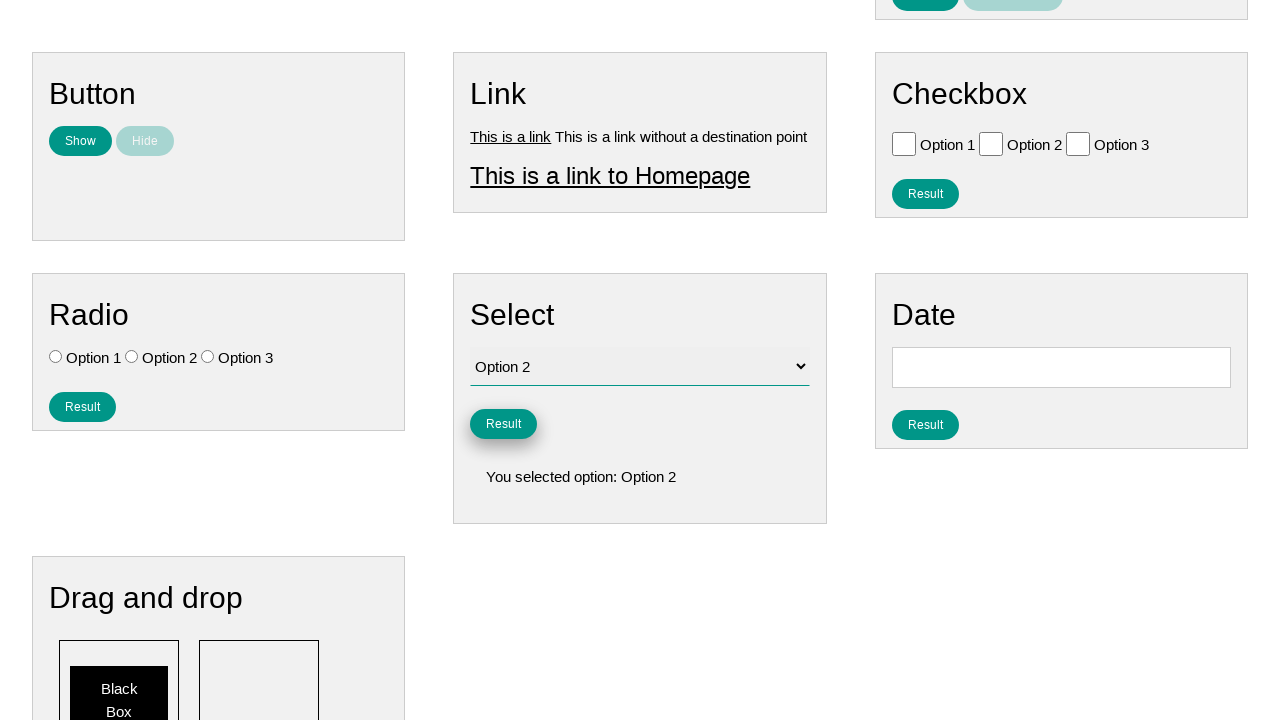

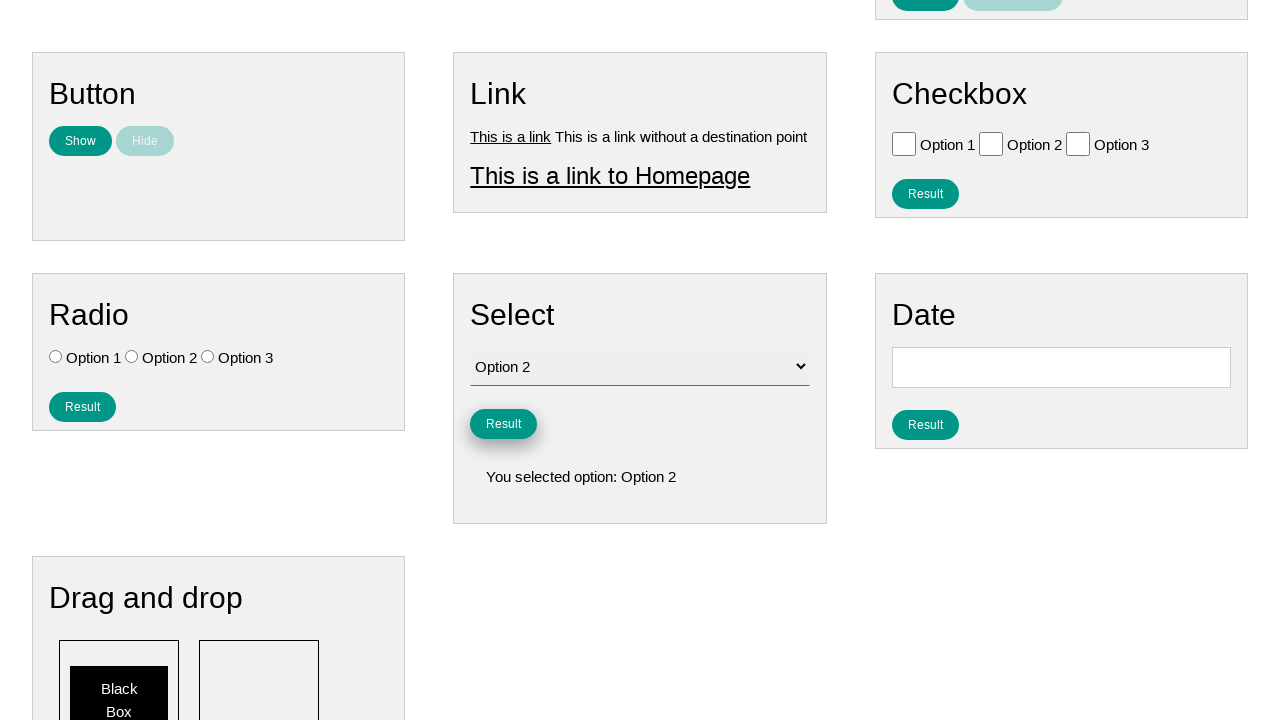